Tests sending the tab key without targeting a specific element first, using keyboard press action, and verifies the result text.

Starting URL: http://the-internet.herokuapp.com/key_presses

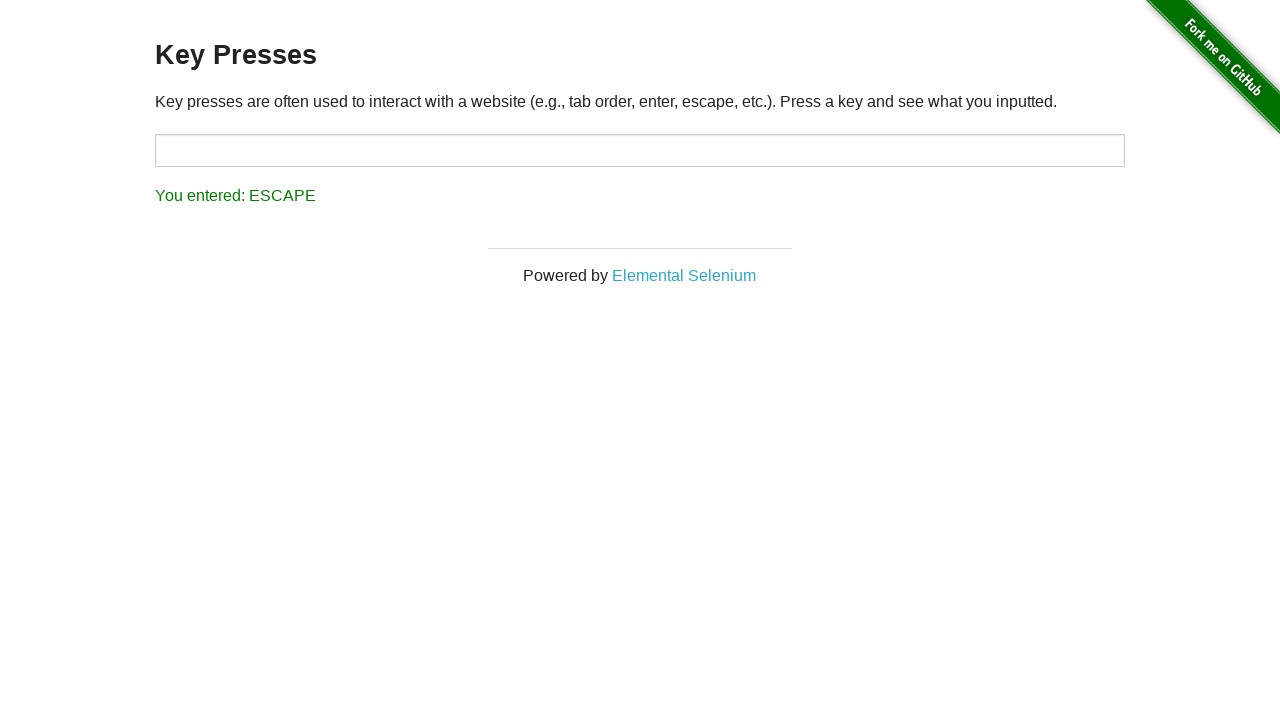

Navigated to key presses test page
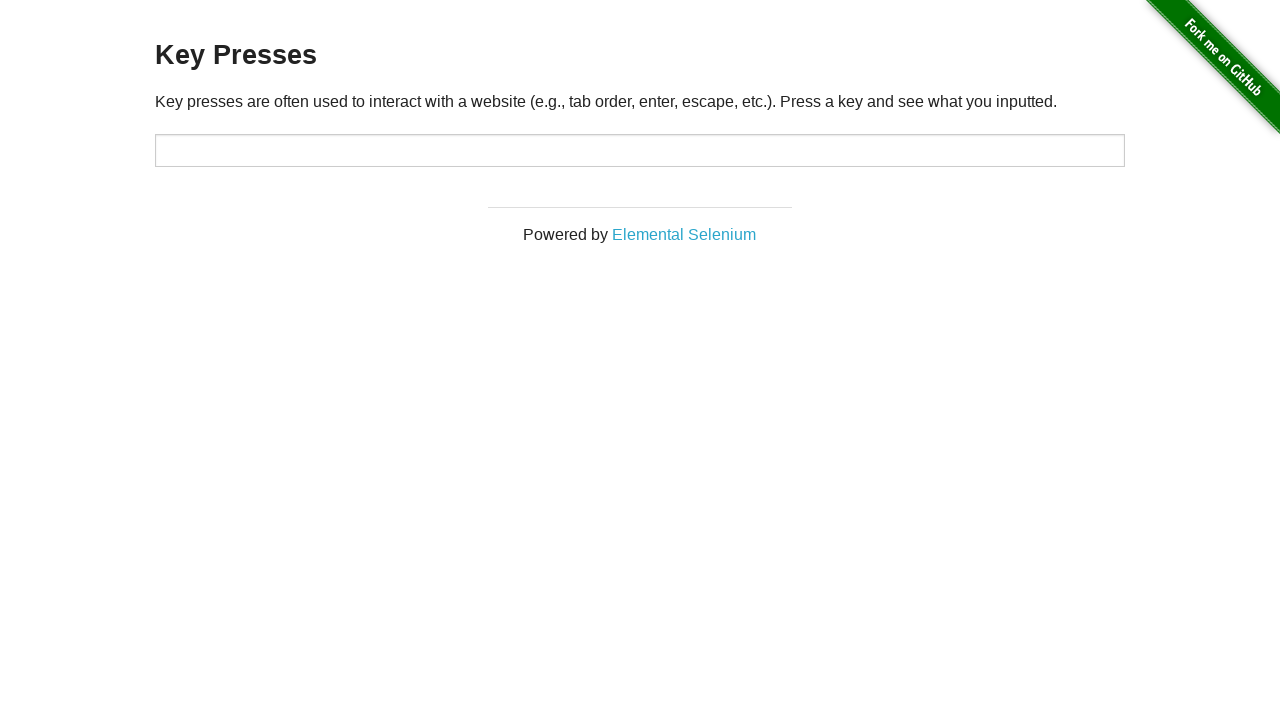

Pressed Tab key on the page
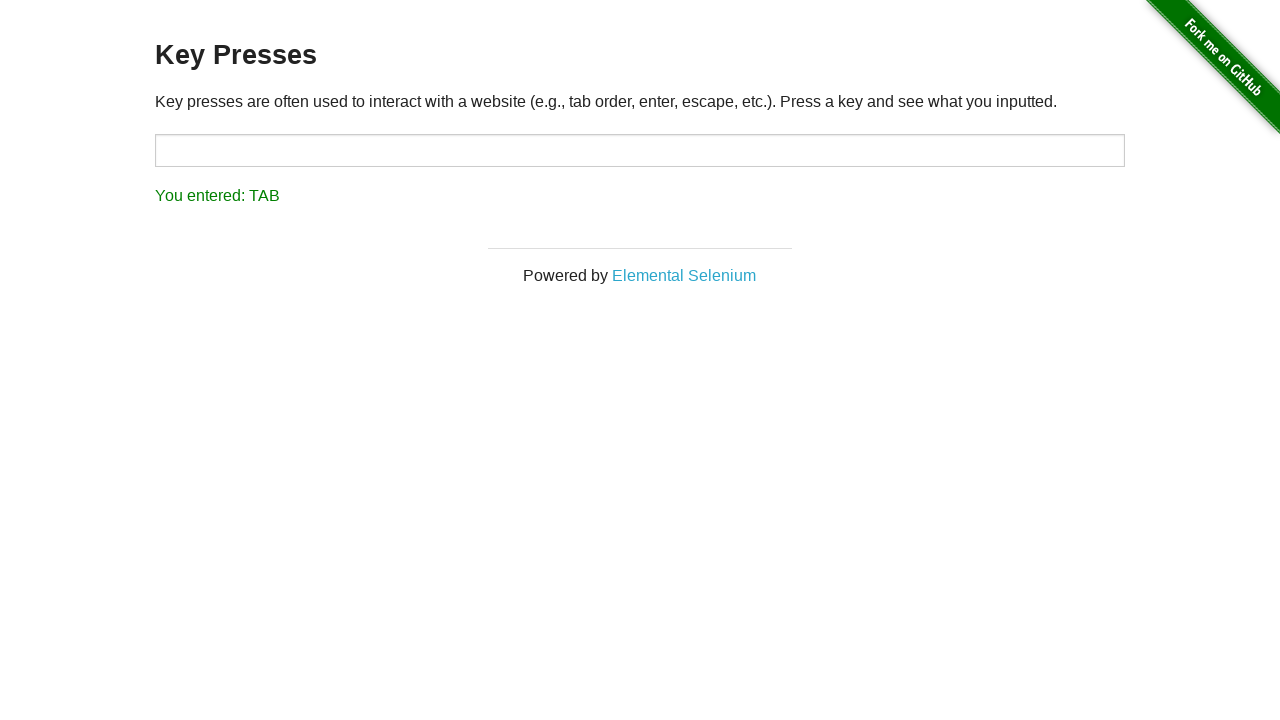

Result element appeared
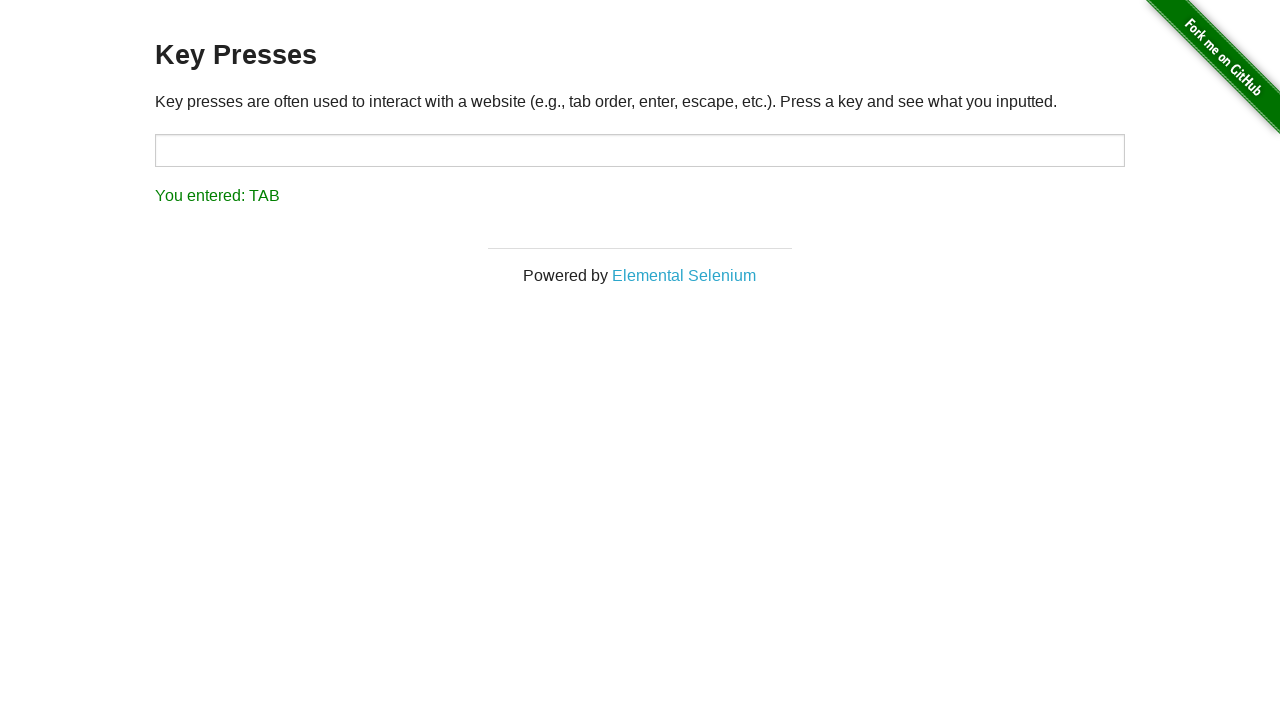

Retrieved result text: 'You entered: TAB'
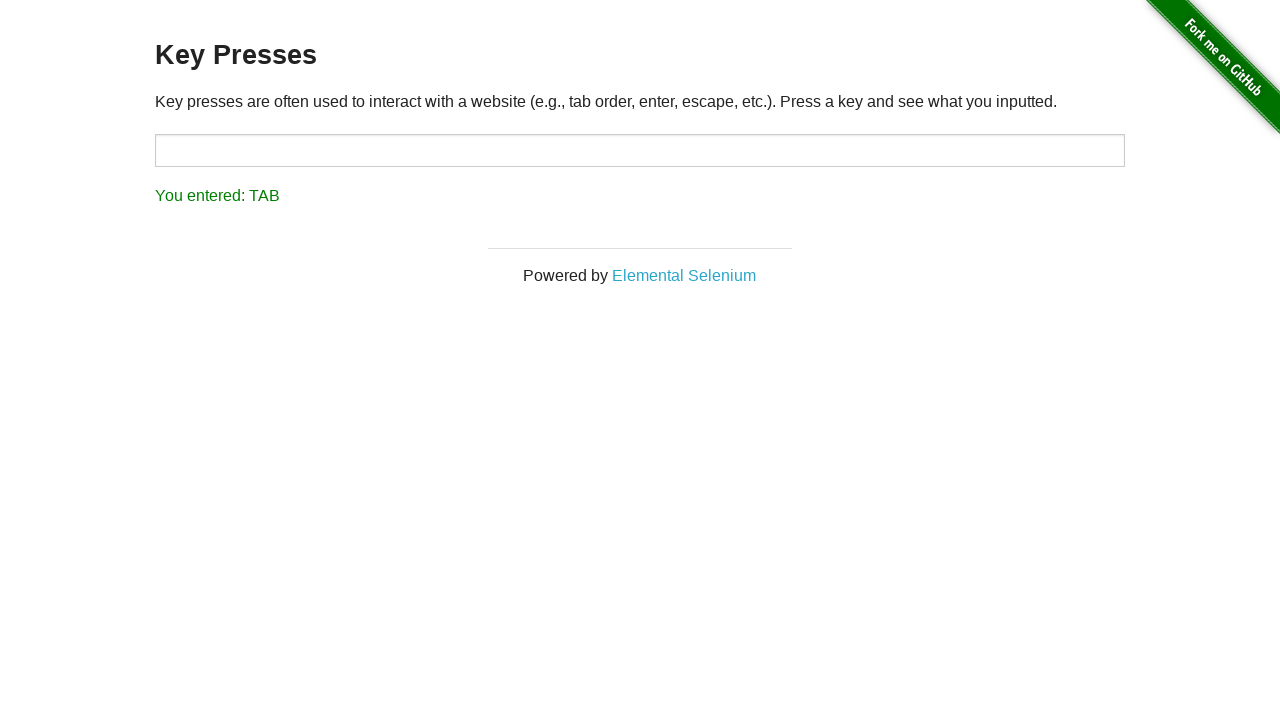

Assertion passed: result text matches expected value 'You entered: TAB'
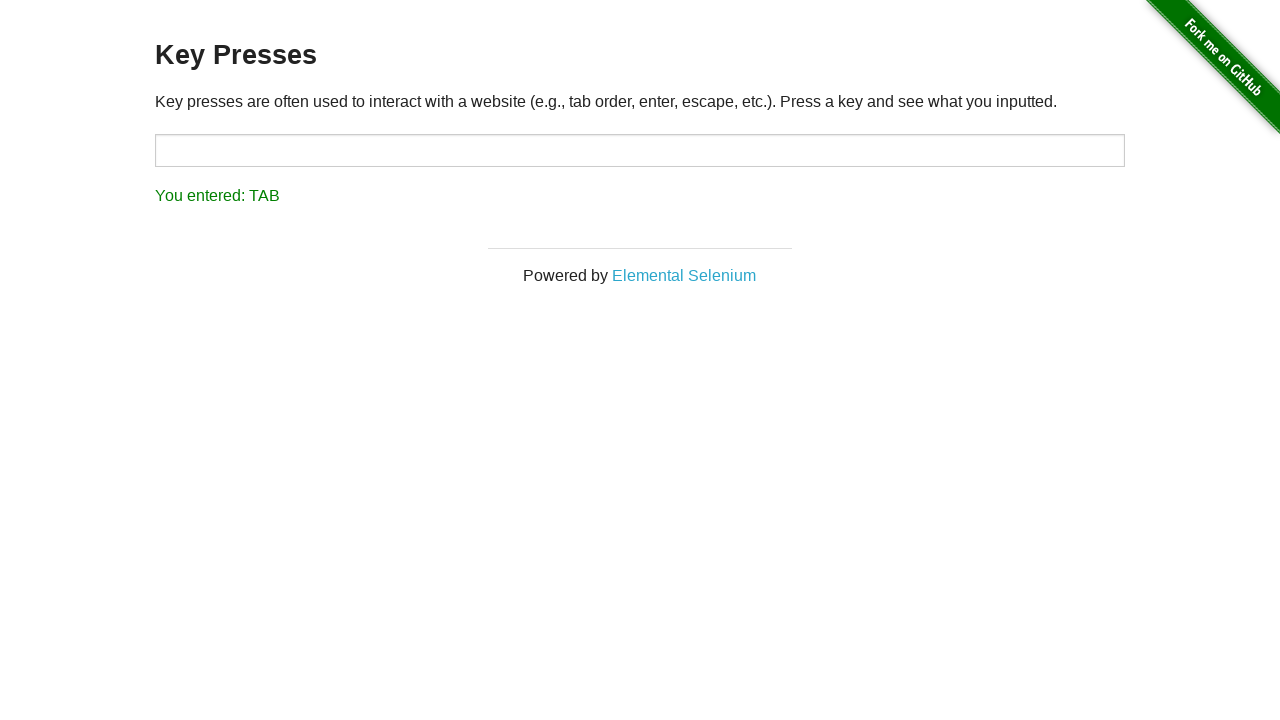

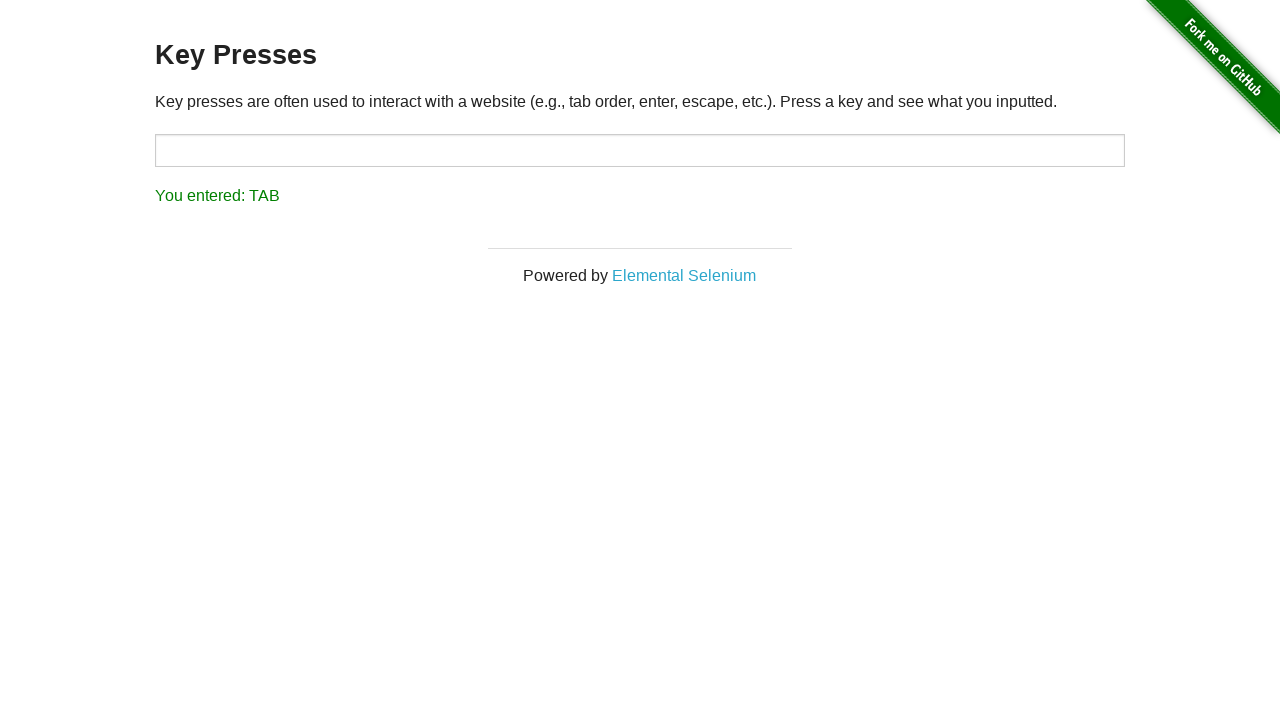